Tests browser window handling by opening child windows, switching between them, verifying content, and closing them

Starting URL: https://demoqa.com/browser-windows

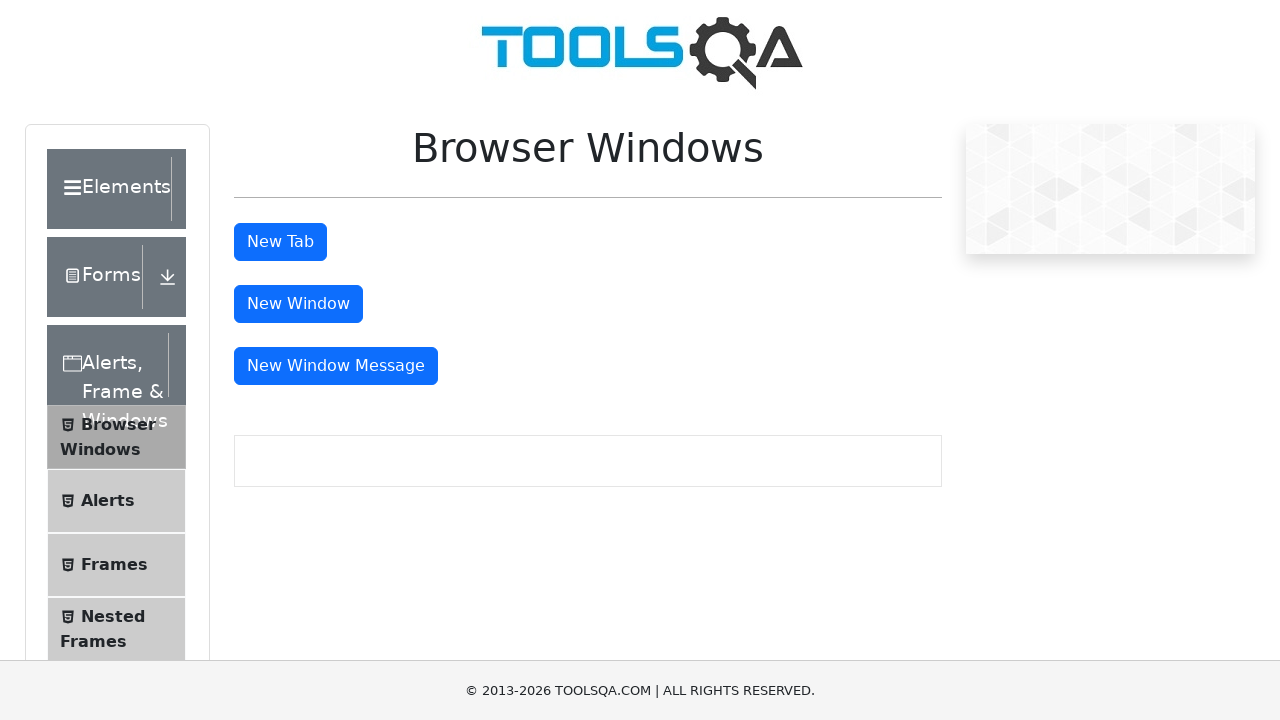

Clicked button to open first child window at (298, 304) on #windowButton
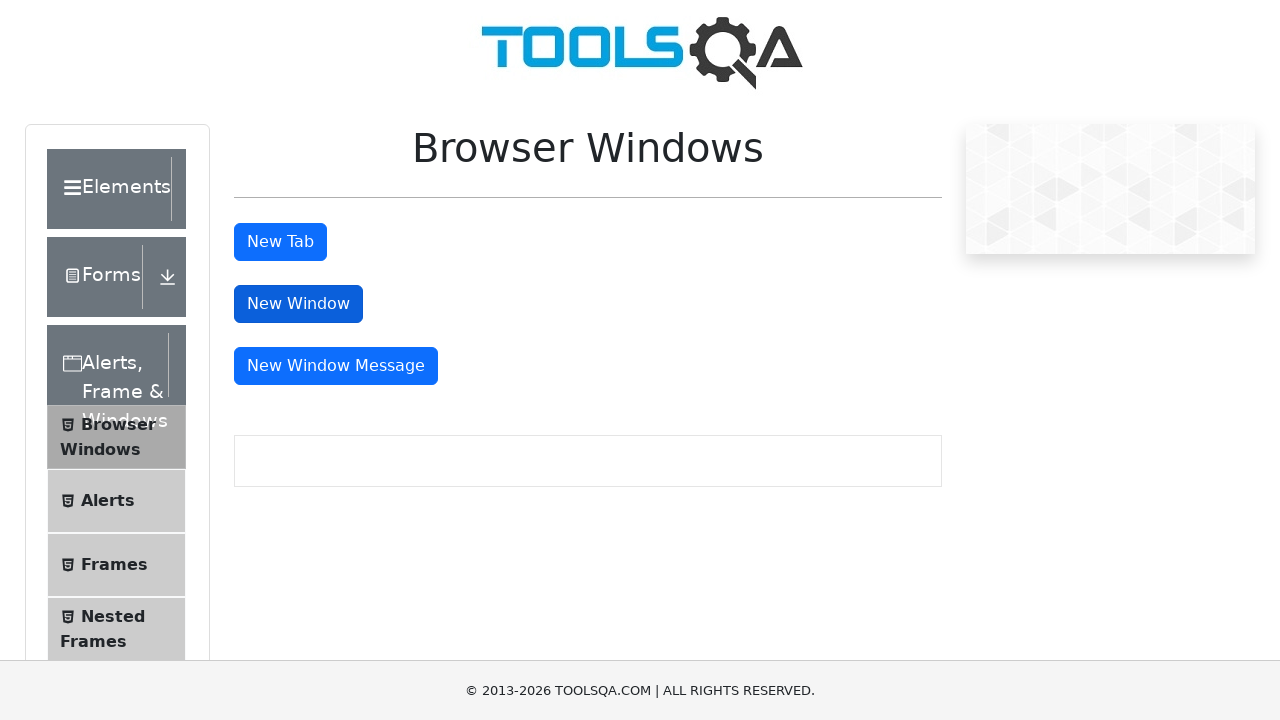

Clicked button to open second child window at (336, 366) on #messageWindowButton
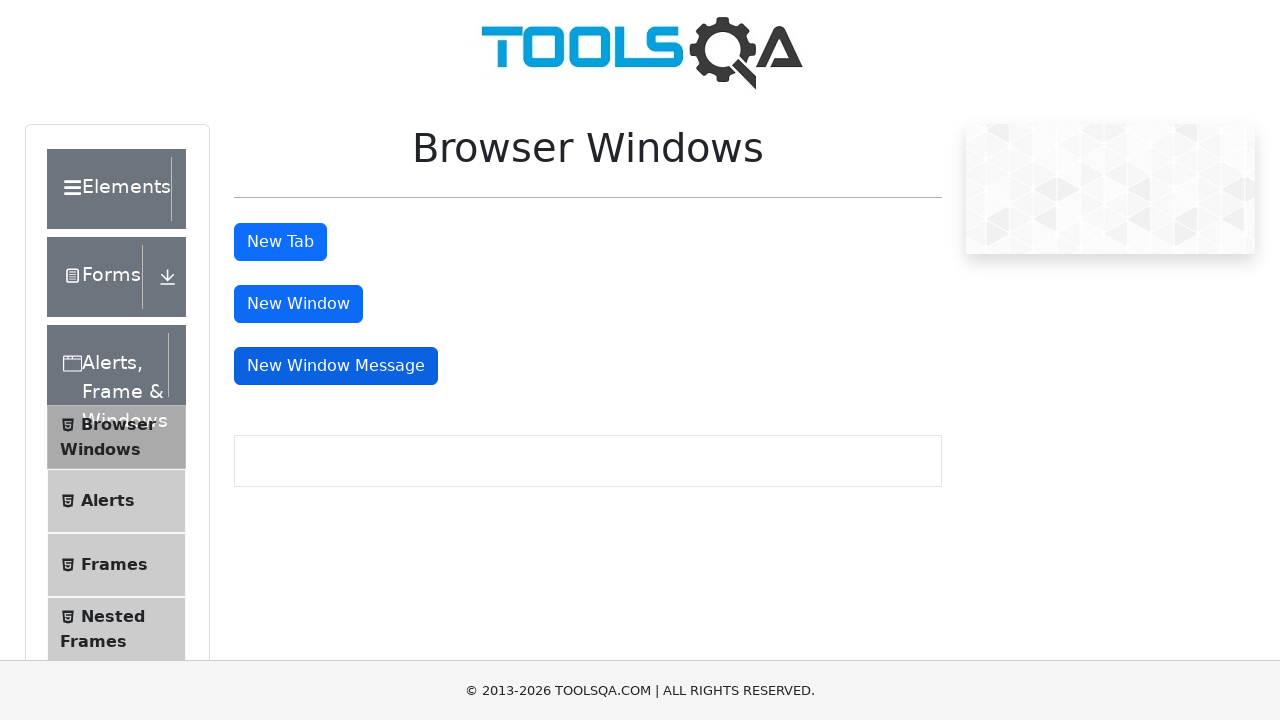

Retrieved all open pages/windows
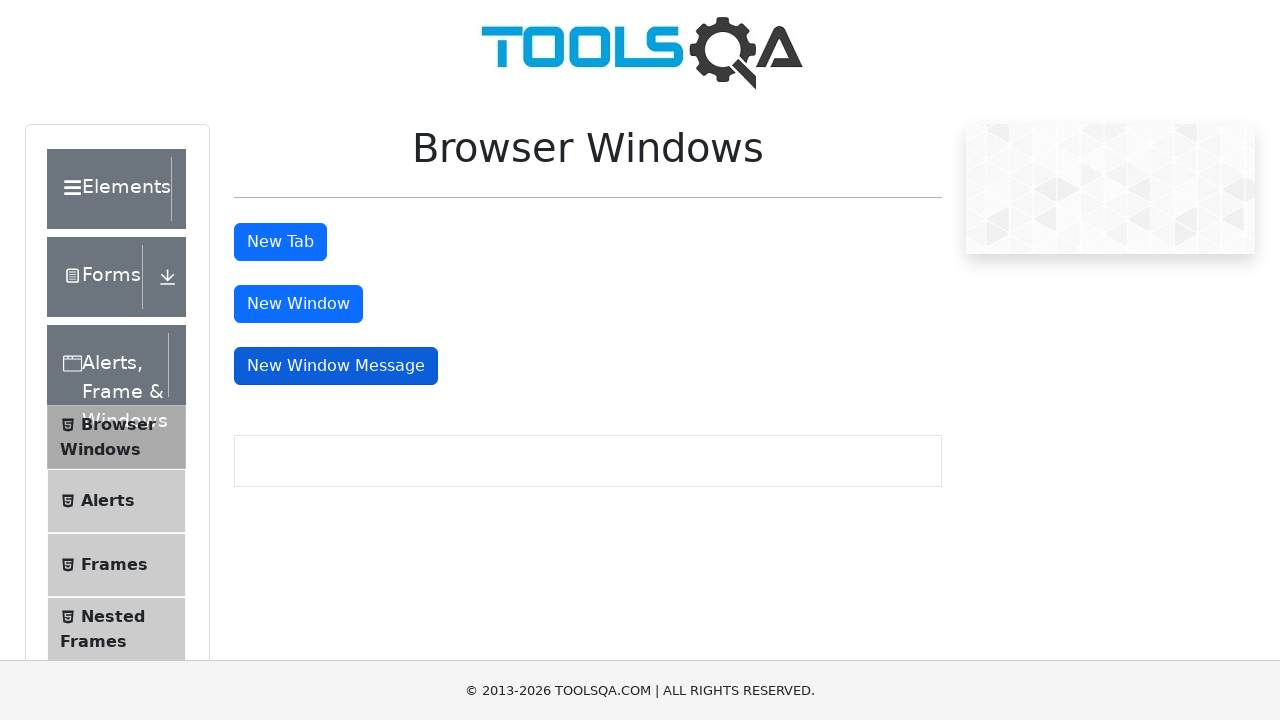

Stored reference to main page
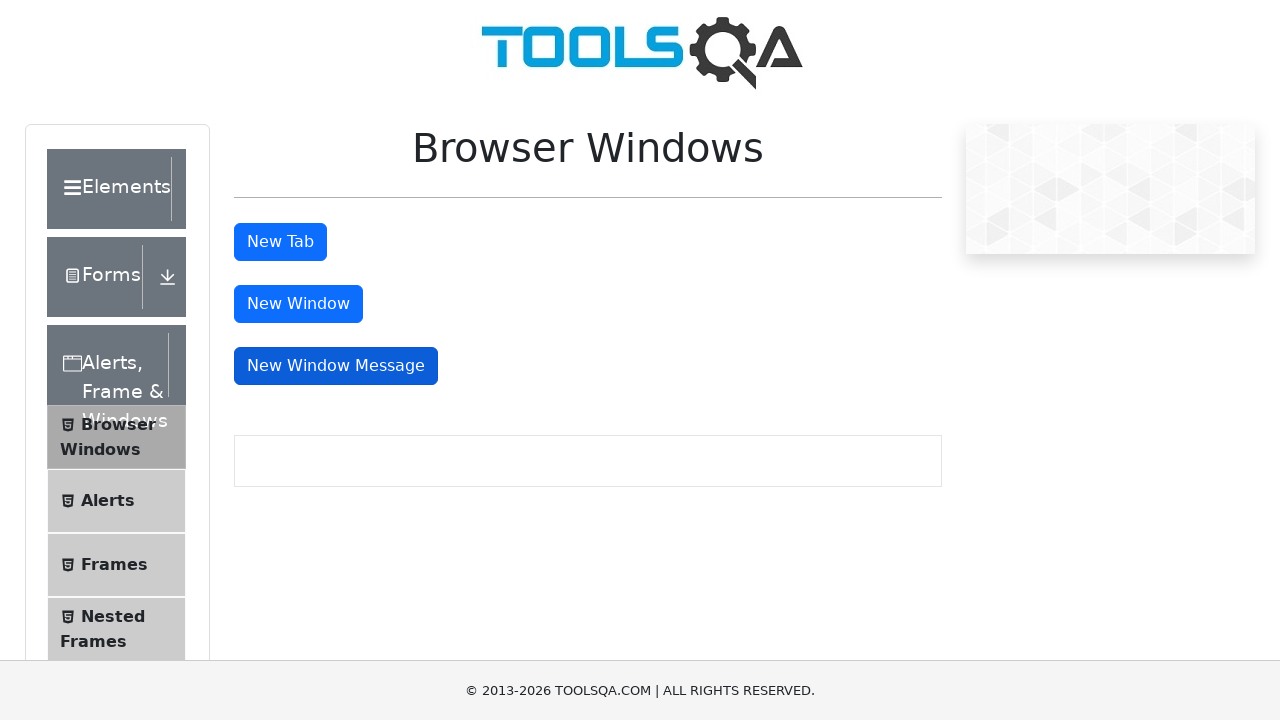

Switched focus to child window
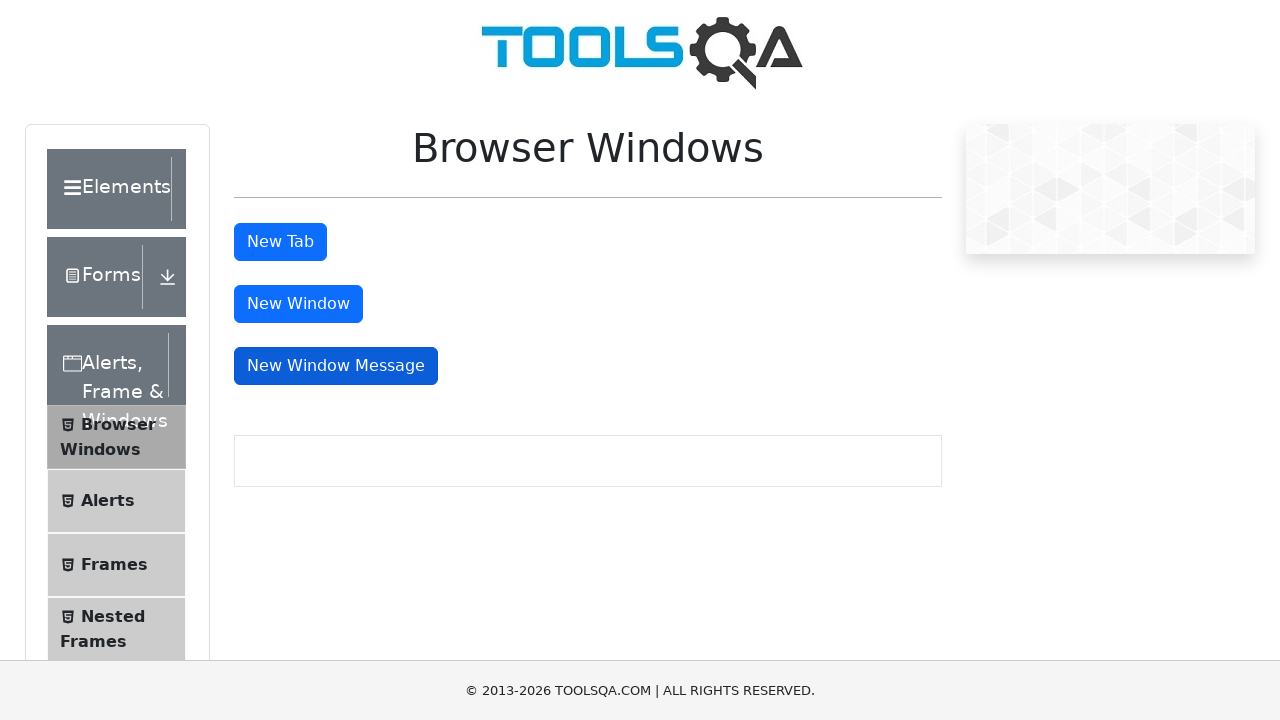

Located heading element in child window
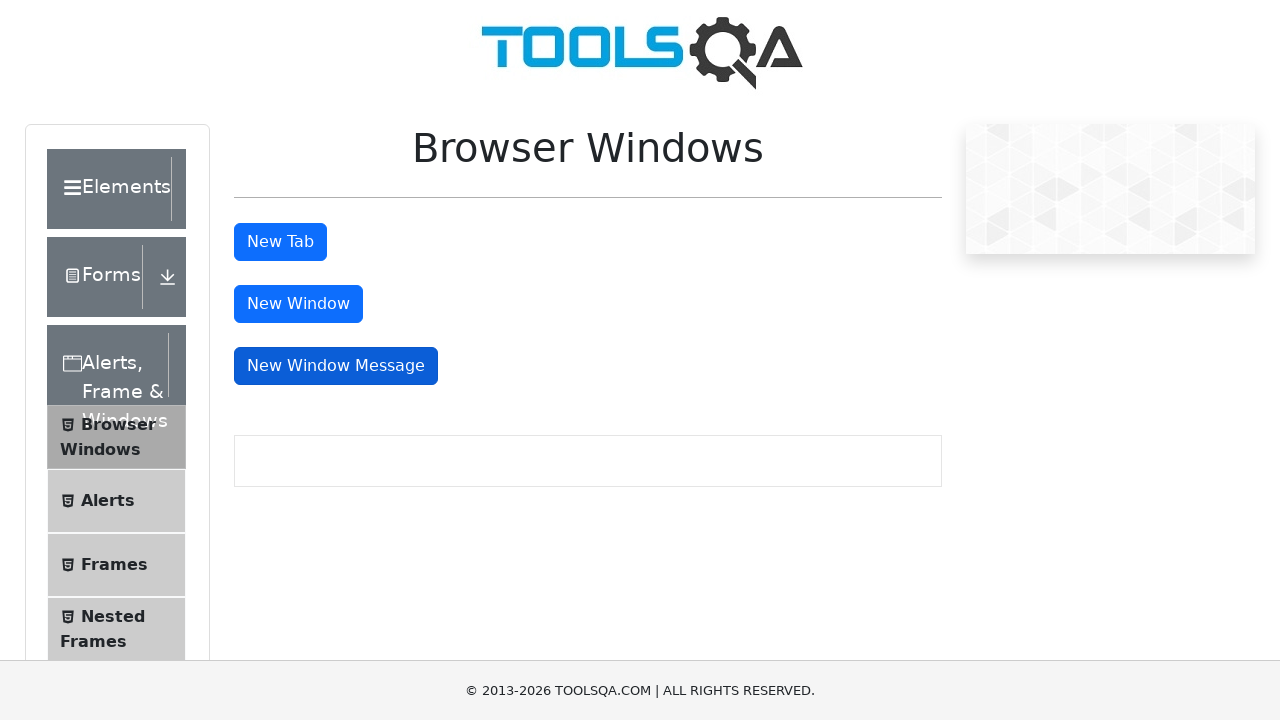

Retrieved heading text: This is a sample page
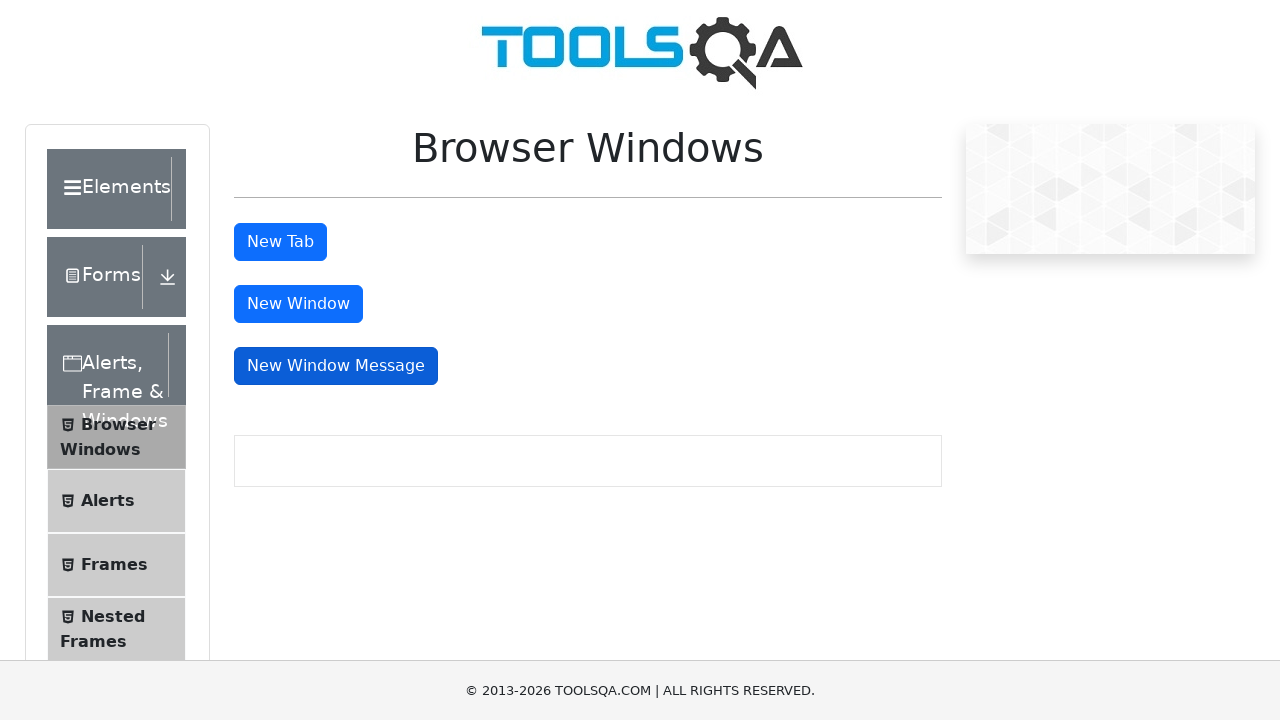

Closed child window
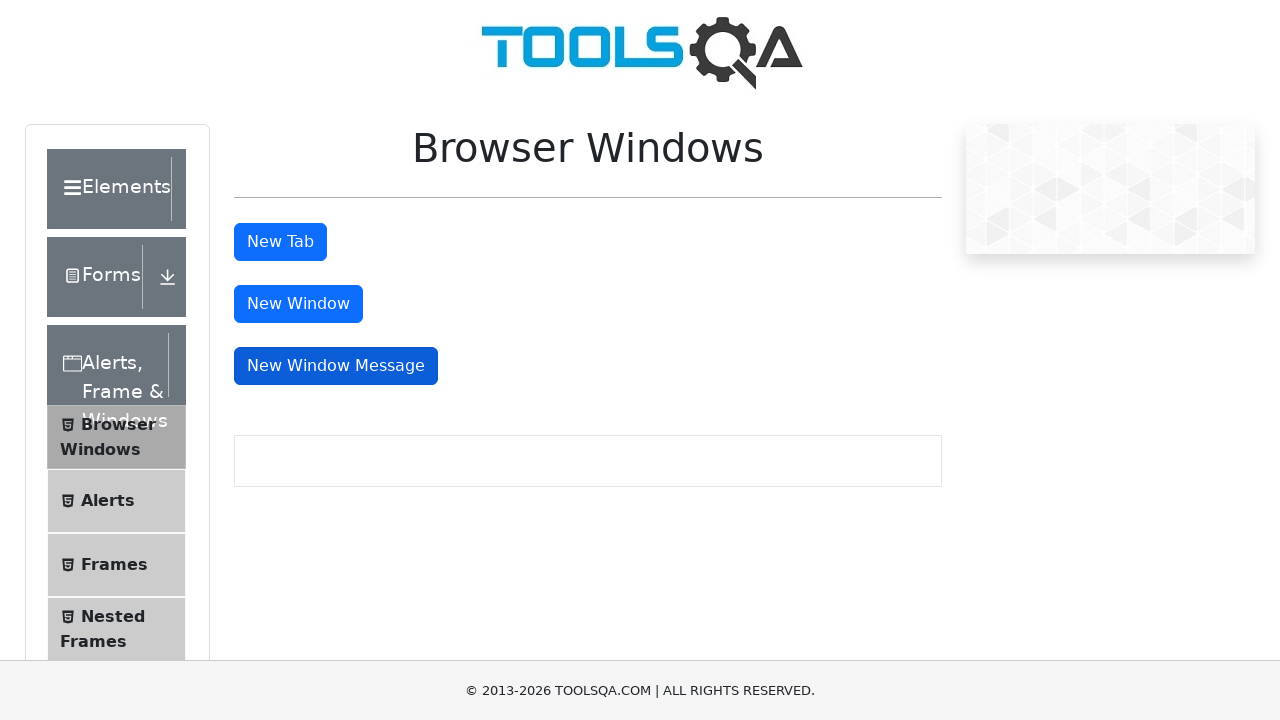

Switched focus to child window
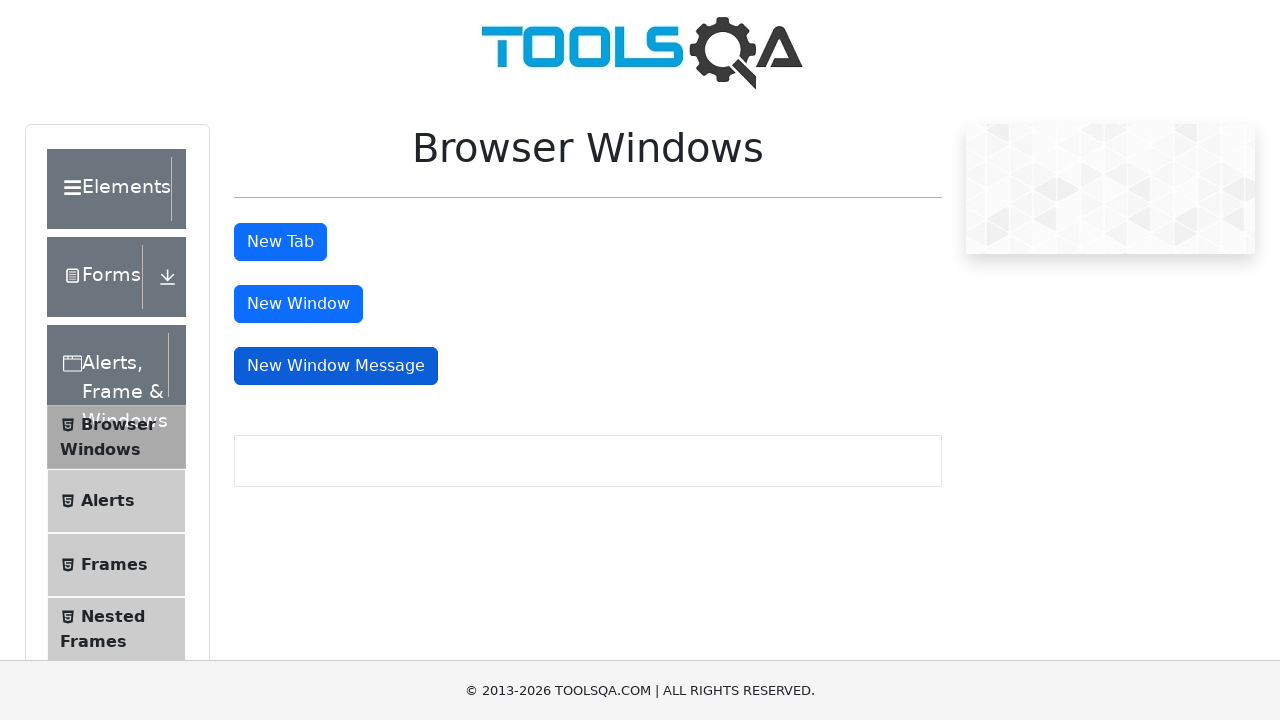

Heading element not found in child window
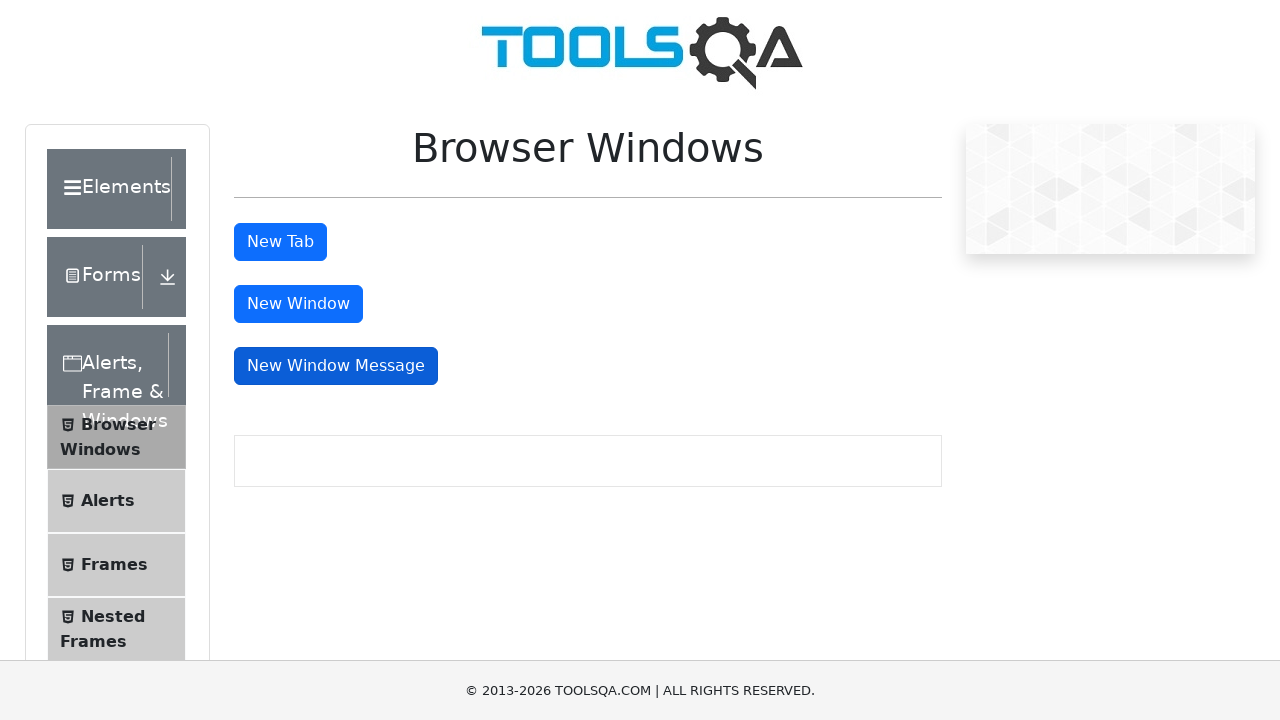

Closed child window
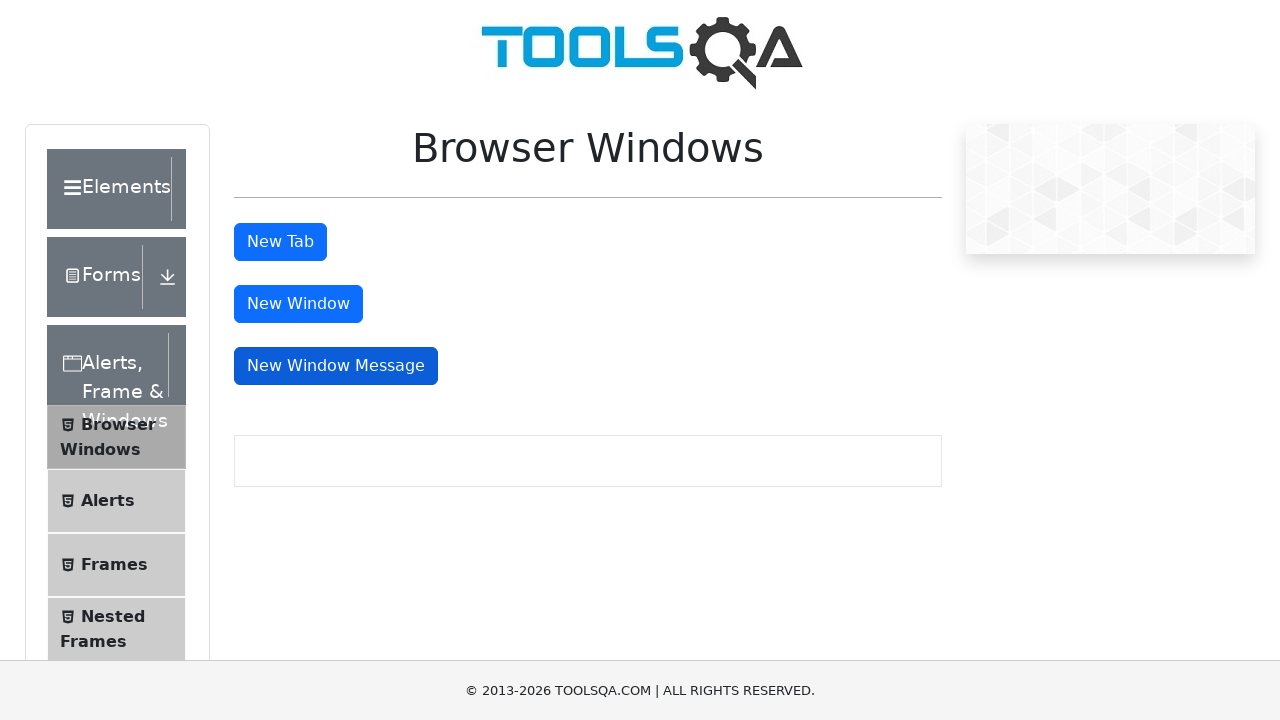

Switched focus back to main page
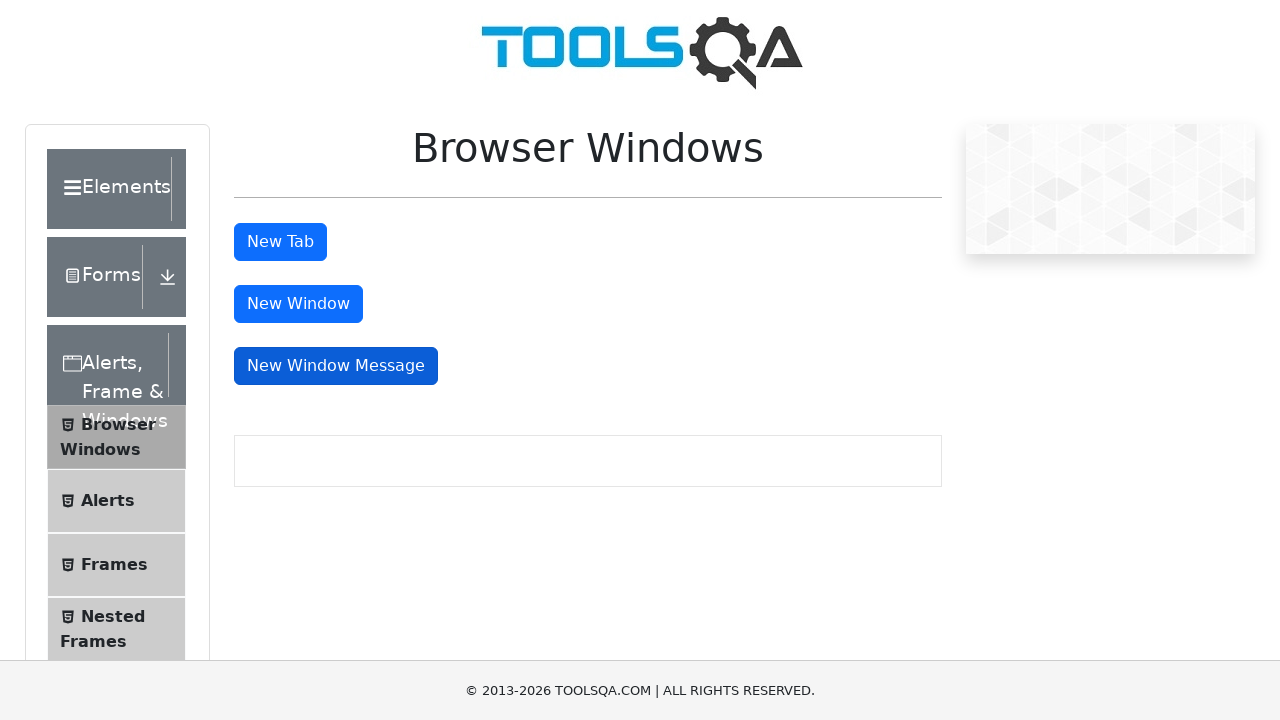

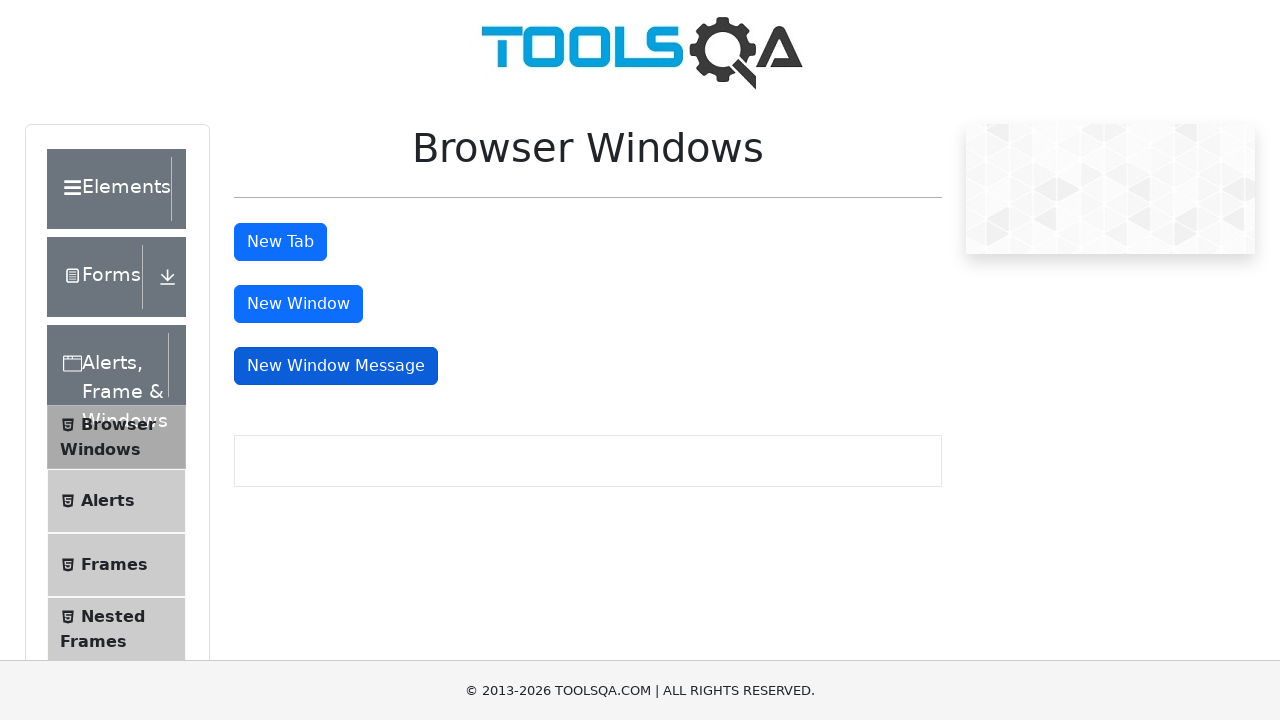